Tests JavaScript scrolling functionality on a Trustpilot review page by scrolling down incrementally and then scrolling back up using different scroll methods.

Starting URL: https://www.trustpilot.com/review/janbasktraining.com

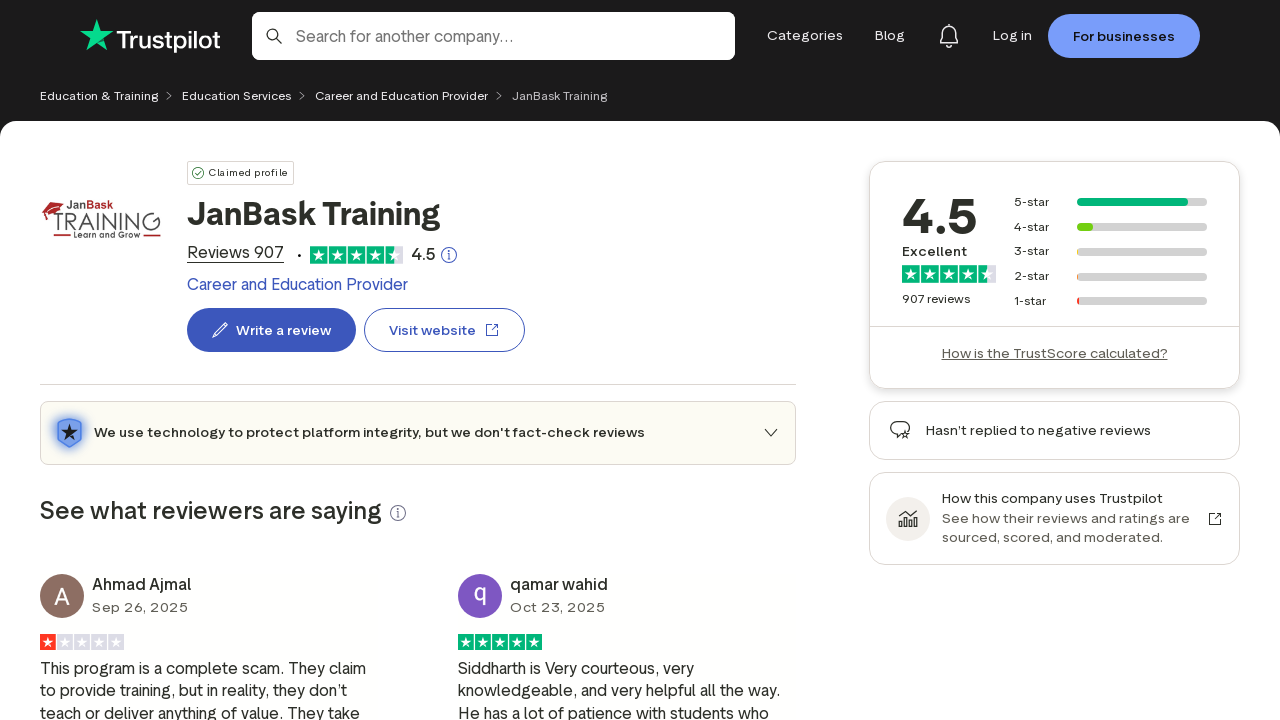

Waited for page to load (domcontentloaded)
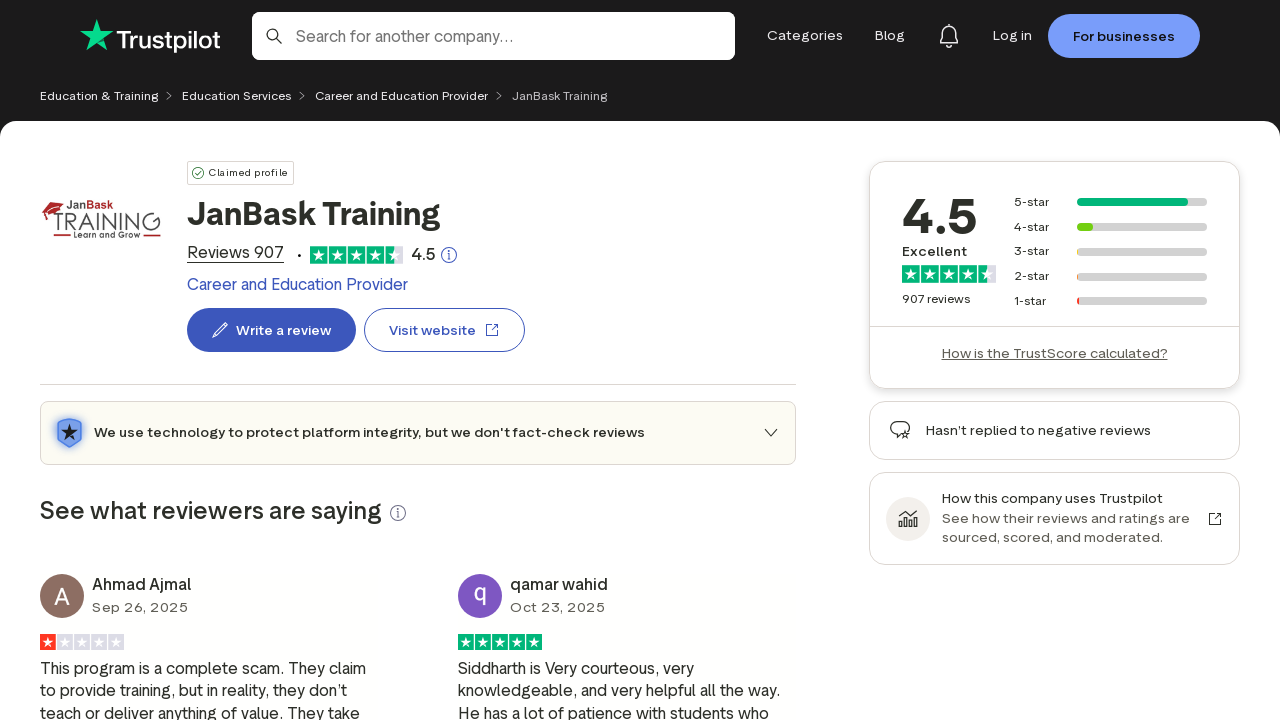

Scrolled down by 100 pixels
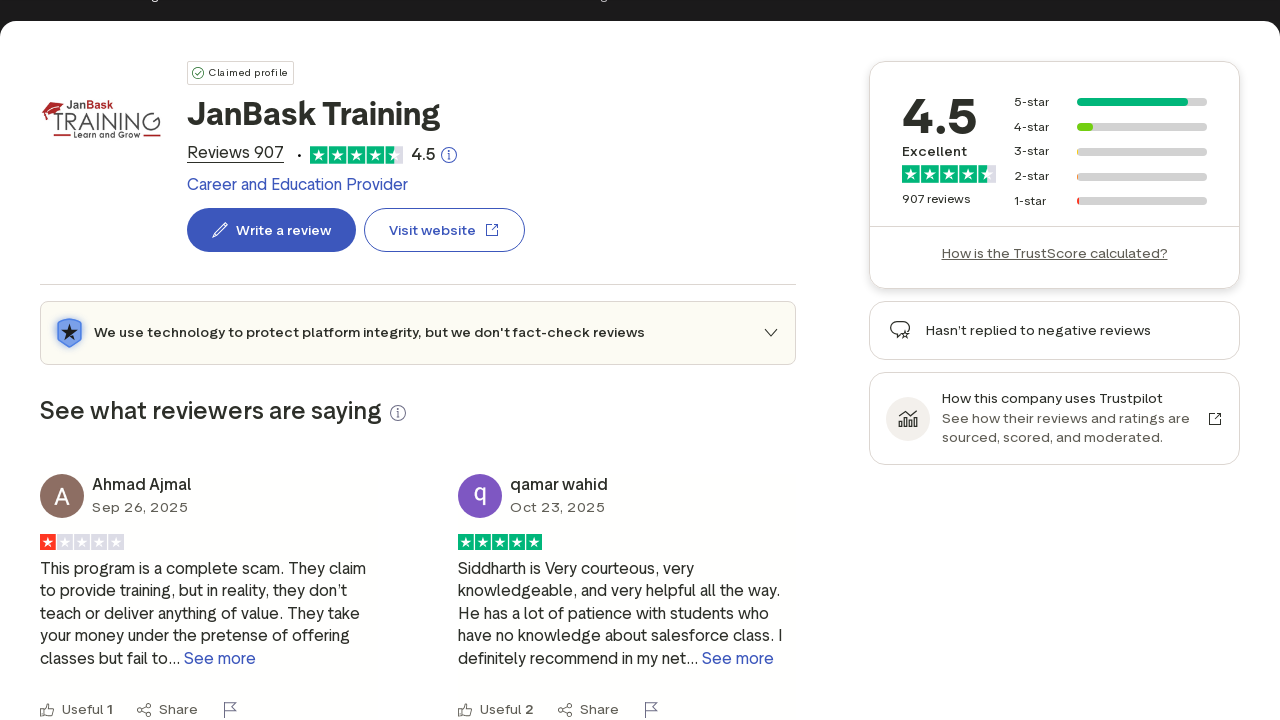

Waited 1 second for scroll animation
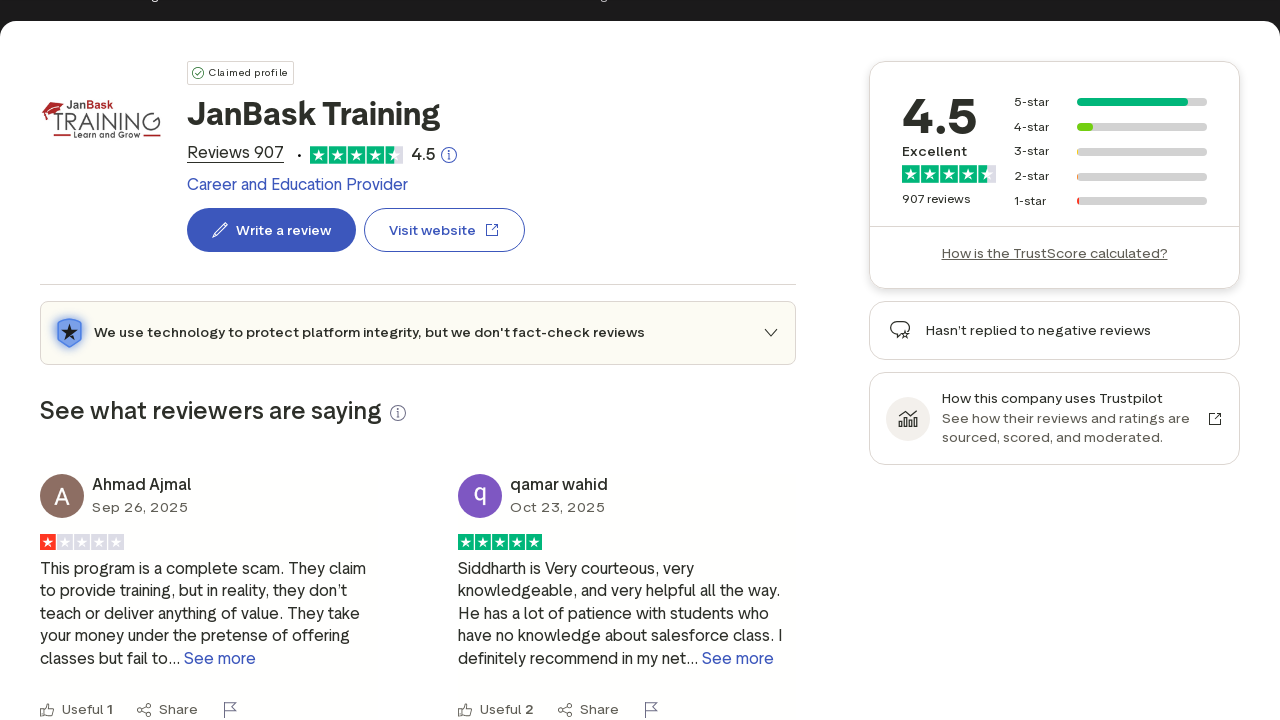

Scrolled down by additional 1000 pixels (total ~1100px)
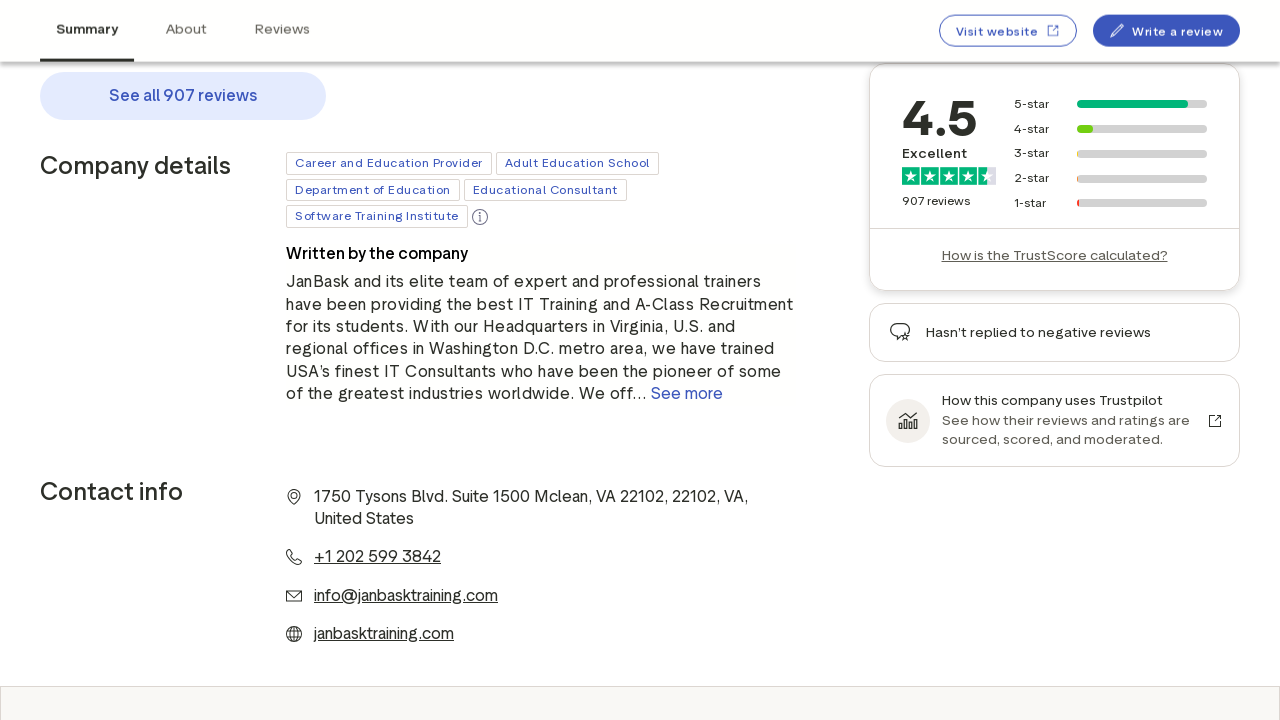

Waited 1 second for scroll animation
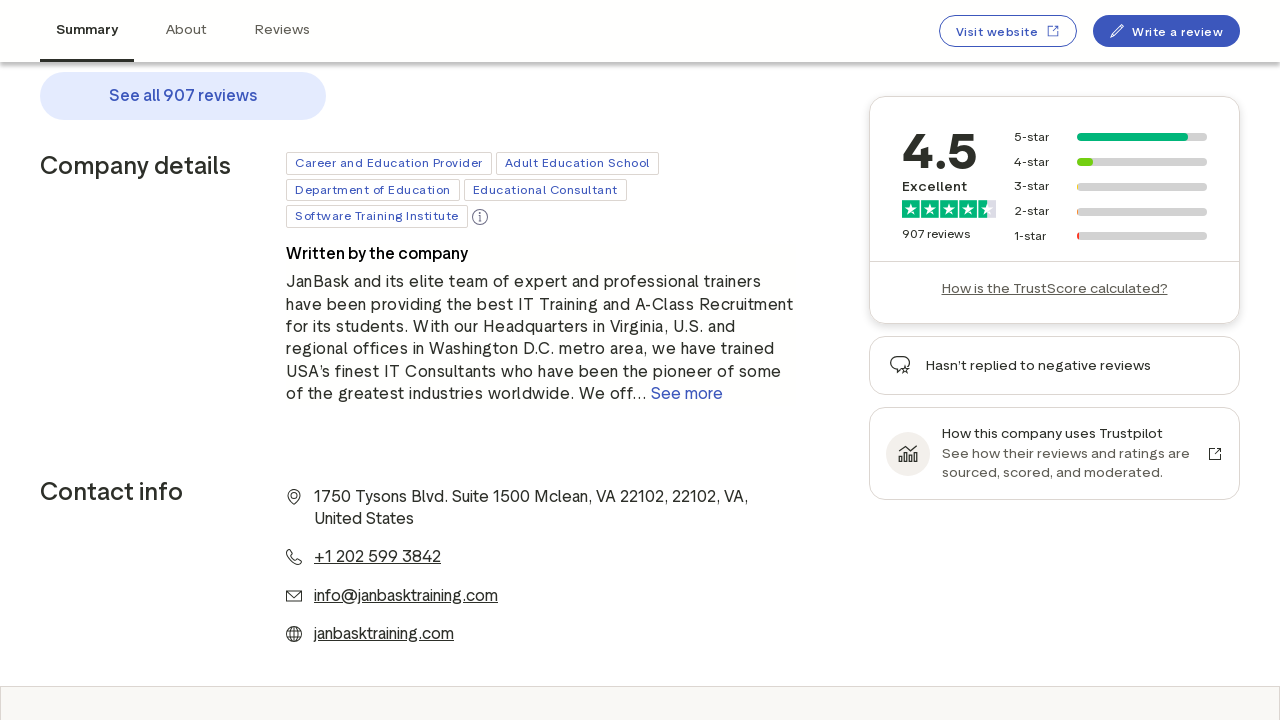

Scrolled down by additional 2000 pixels (total ~3100px)
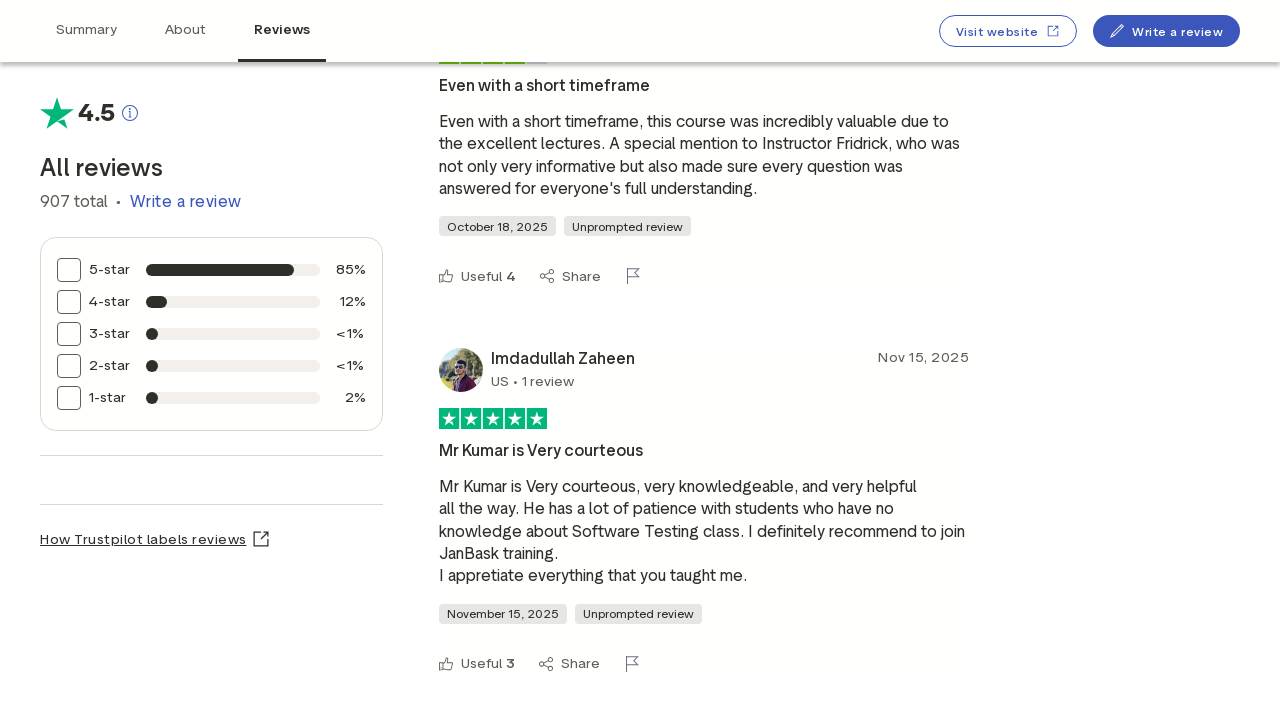

Waited 1 second for scroll animation
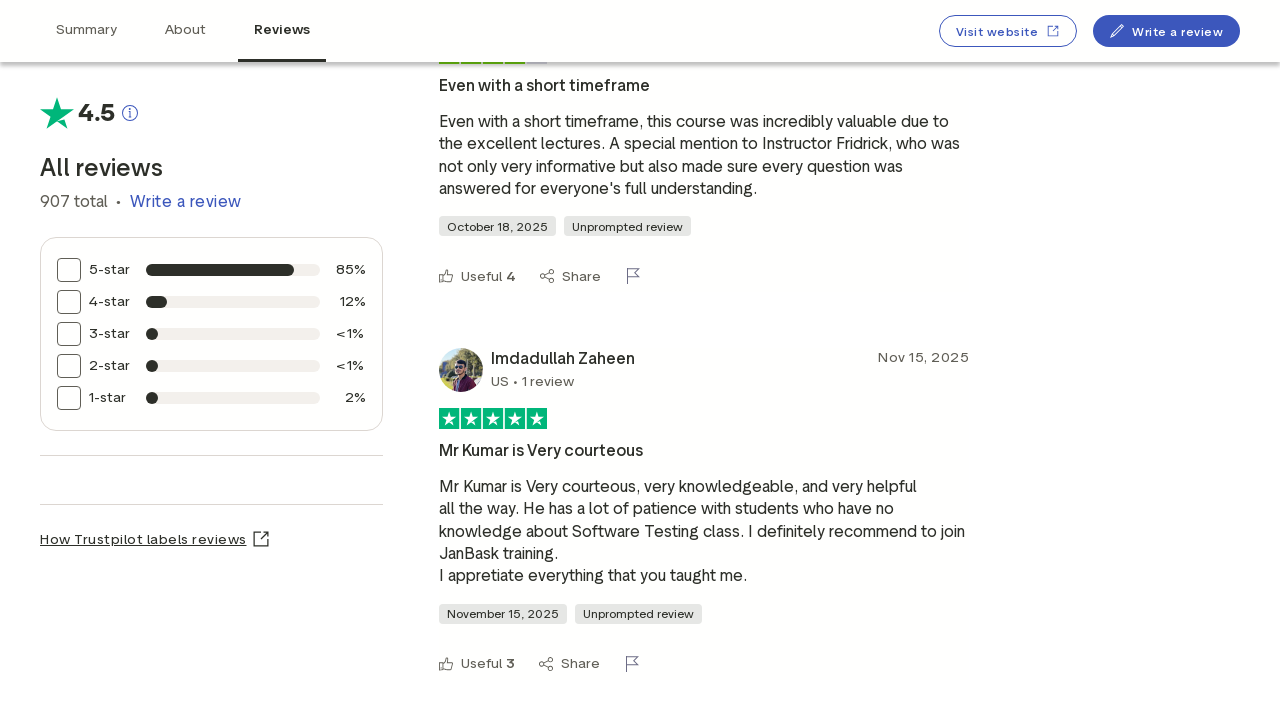

Scrolled back up to 500 pixels from top
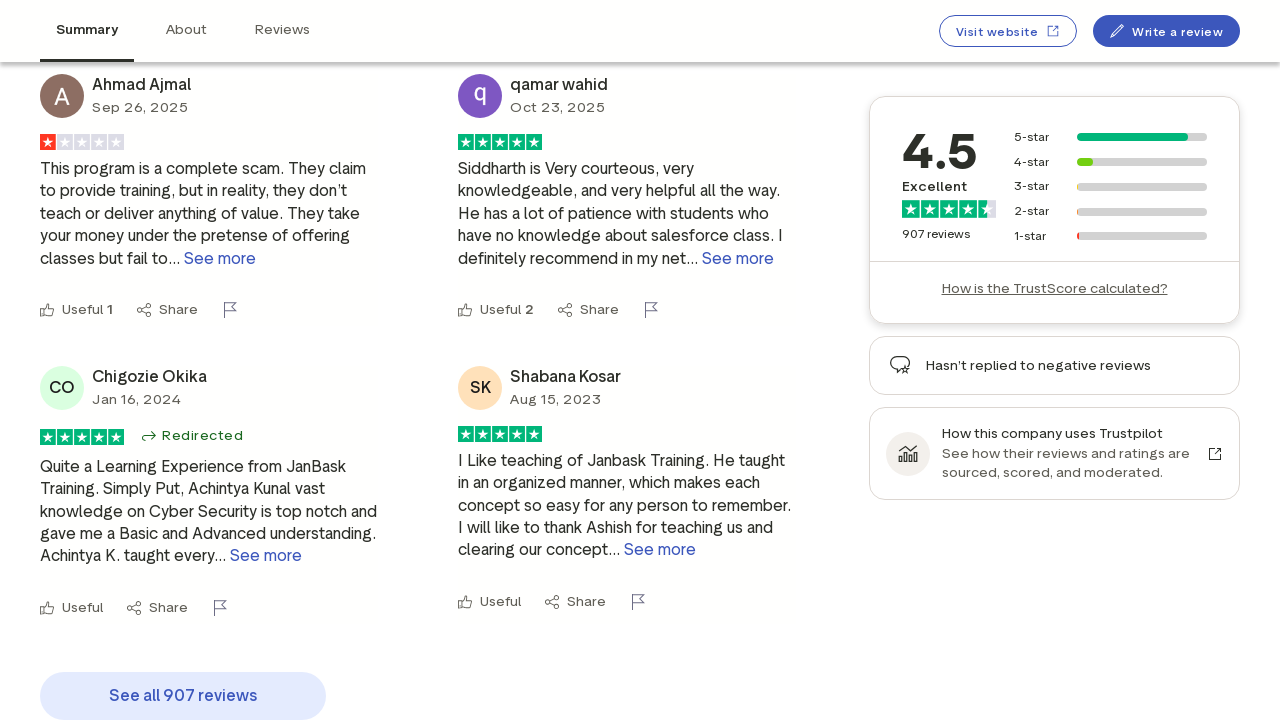

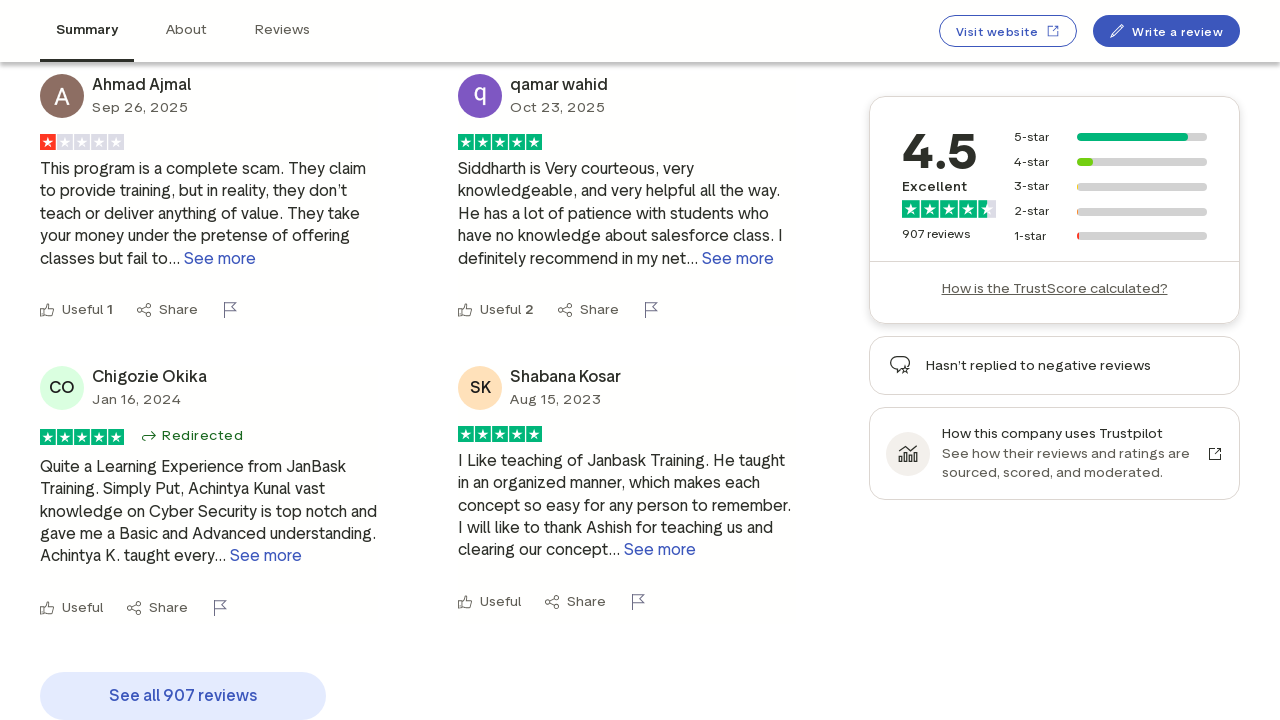